Tests window handling functionality by opening a new window, switching between parent and child windows, and verifying content in each window

Starting URL: https://the-internet.herokuapp.com/

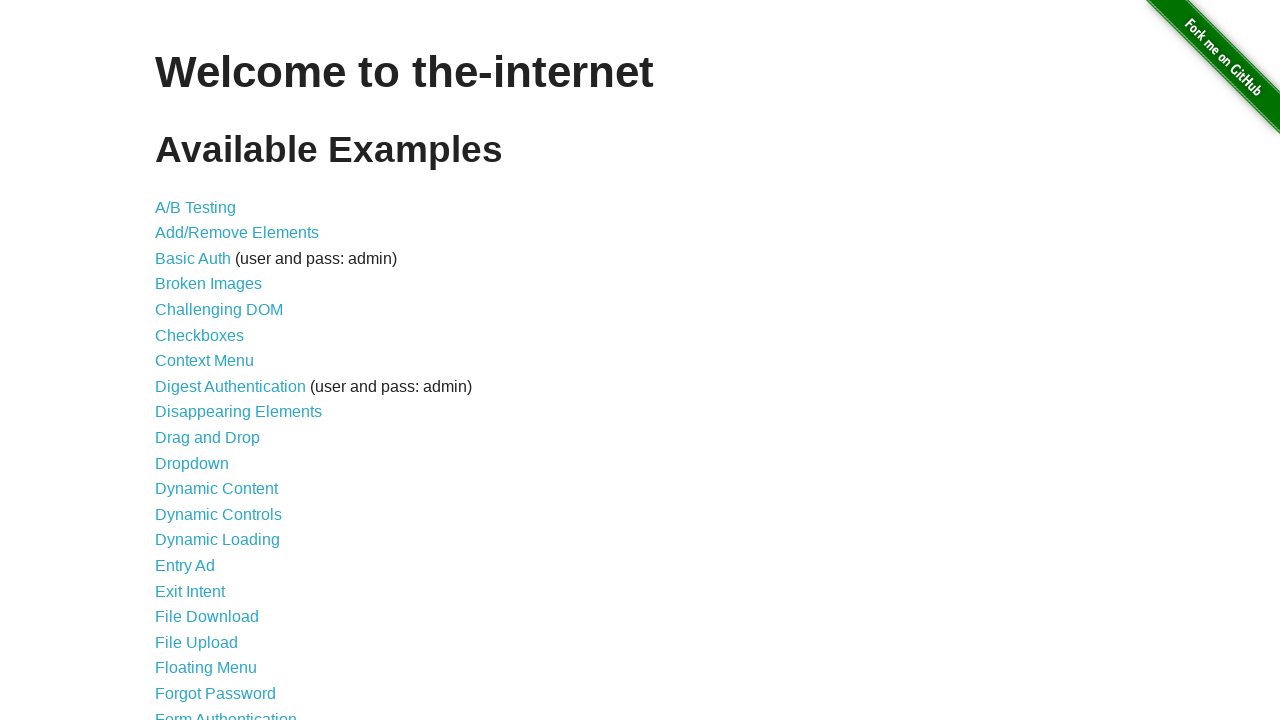

Clicked on Multiple Windows link at (218, 369) on xpath=//a[text()='Multiple Windows']
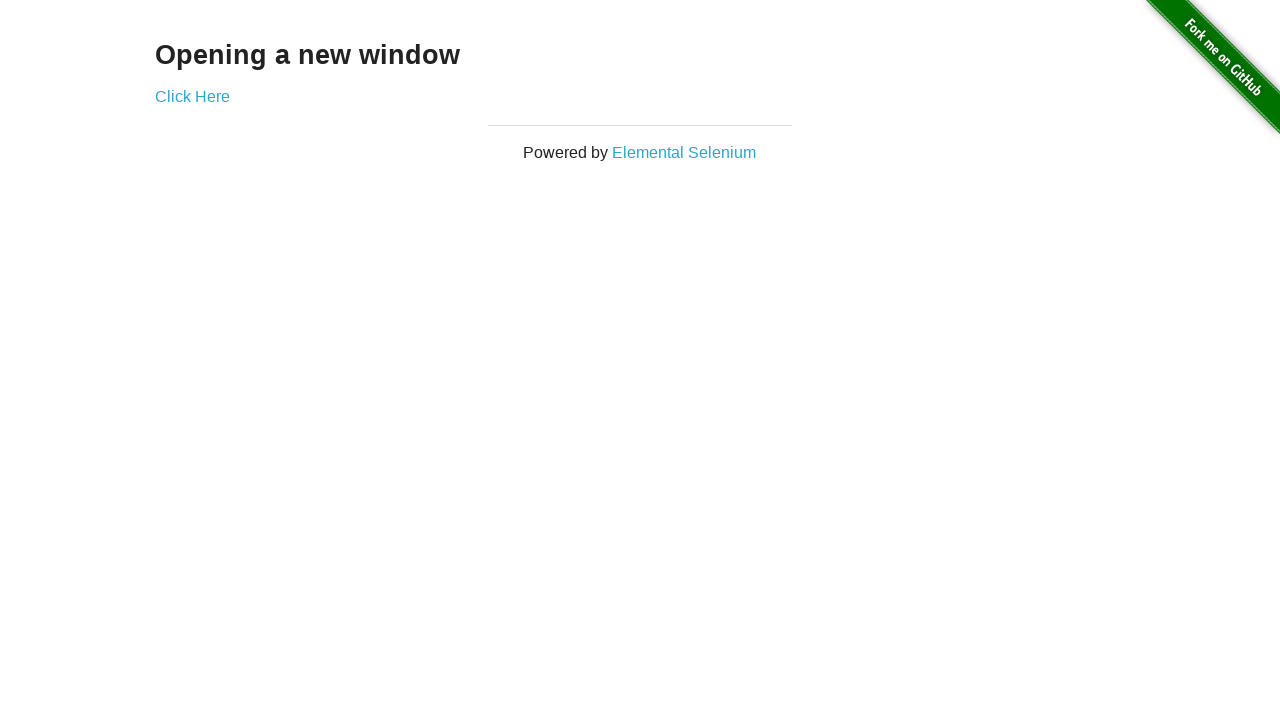

Opened new window by clicking link at (192, 96) on xpath=//*[@id='content']/div/a
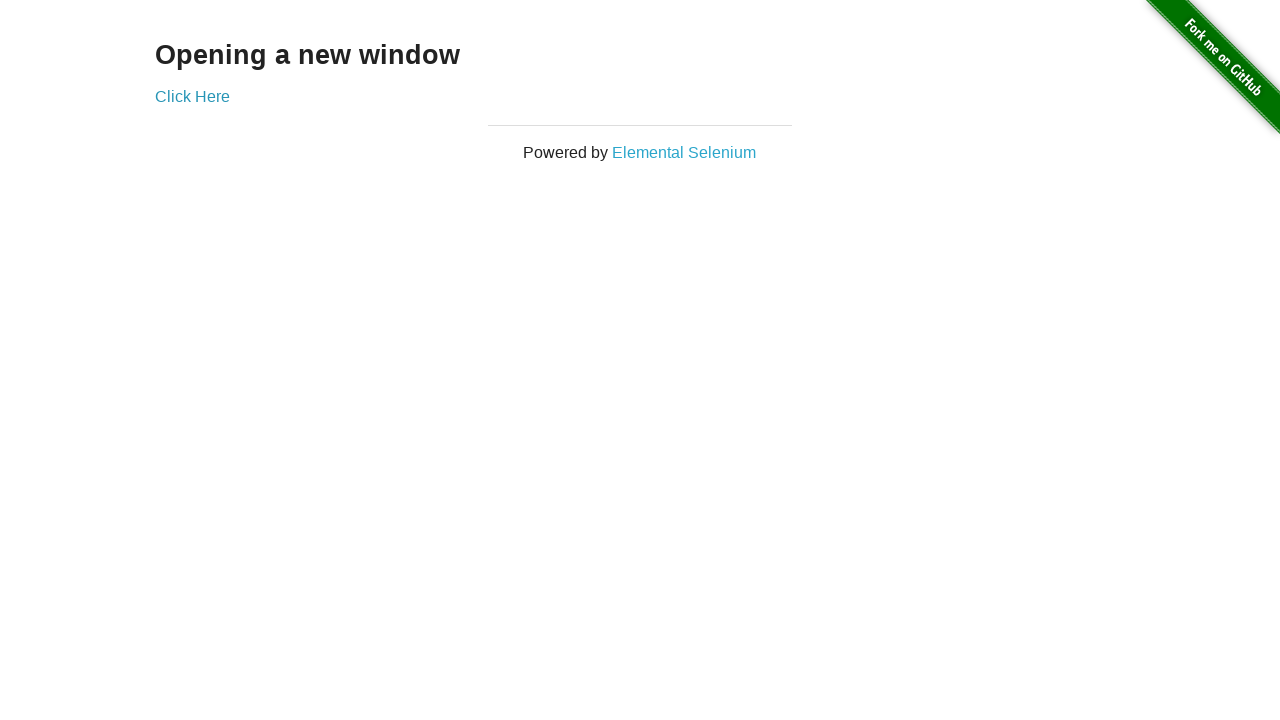

Retrieved text content from new window heading
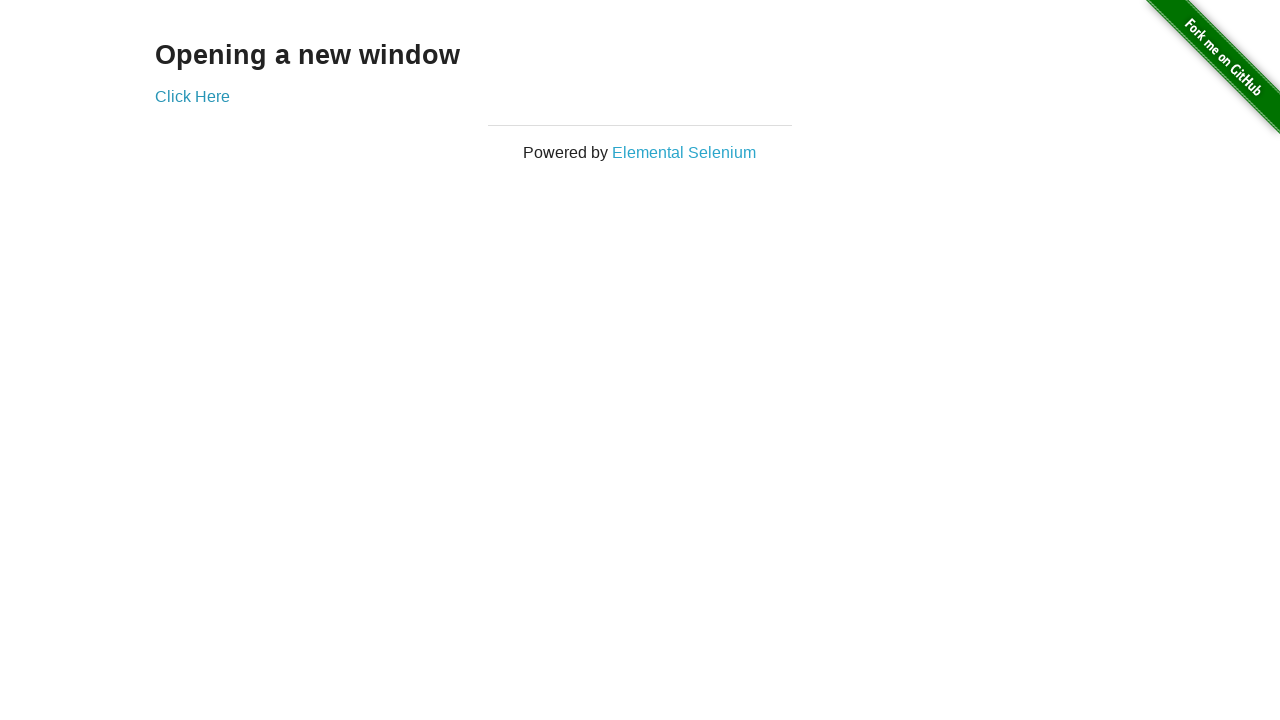

Retrieved text content from original window heading
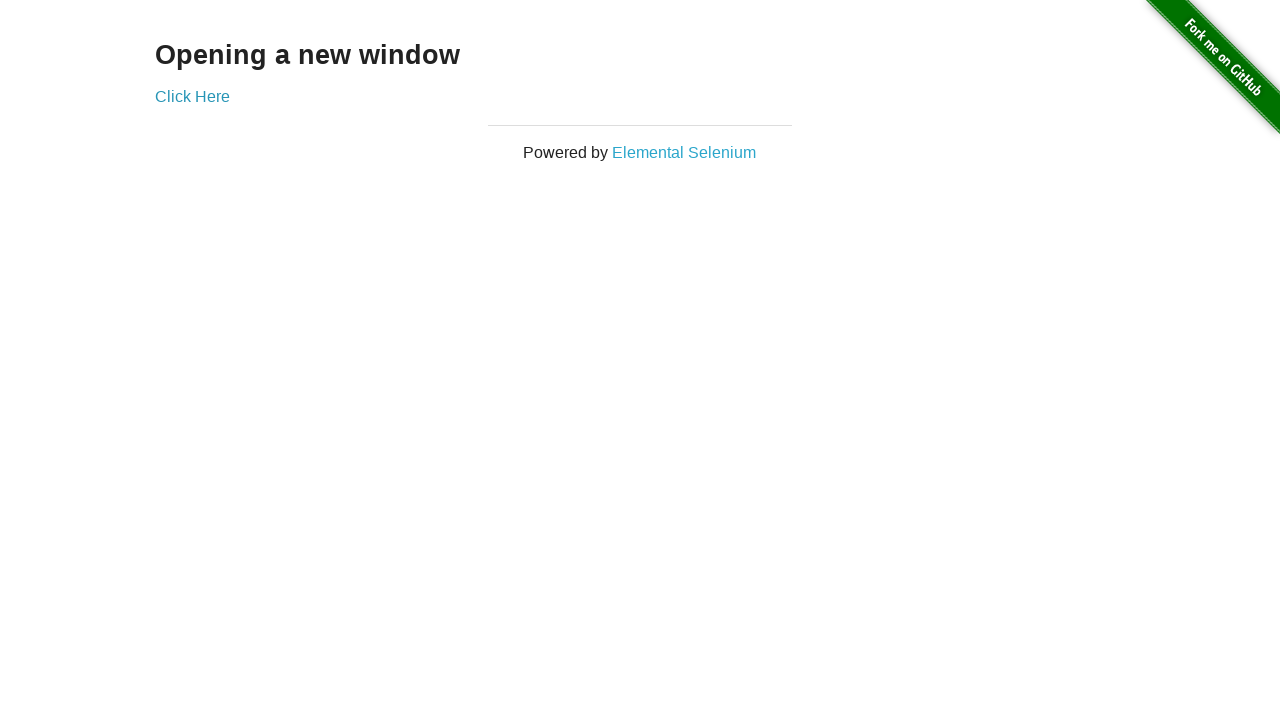

Closed the new window
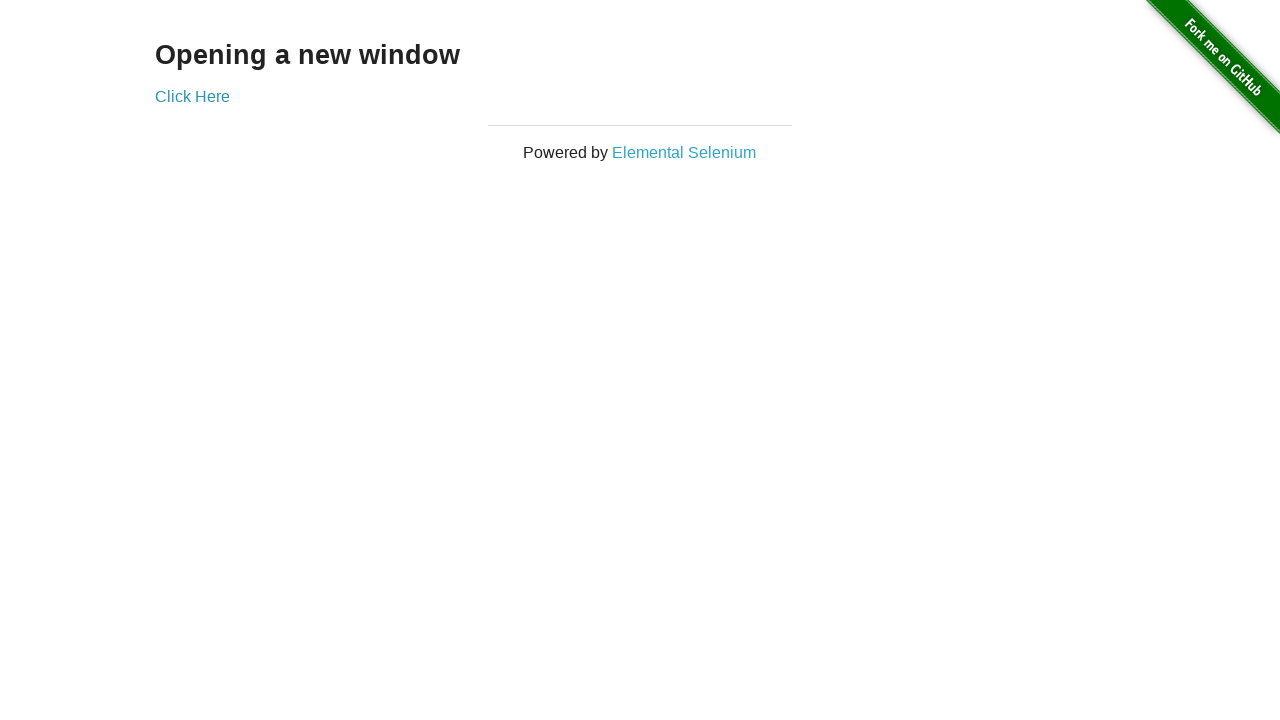

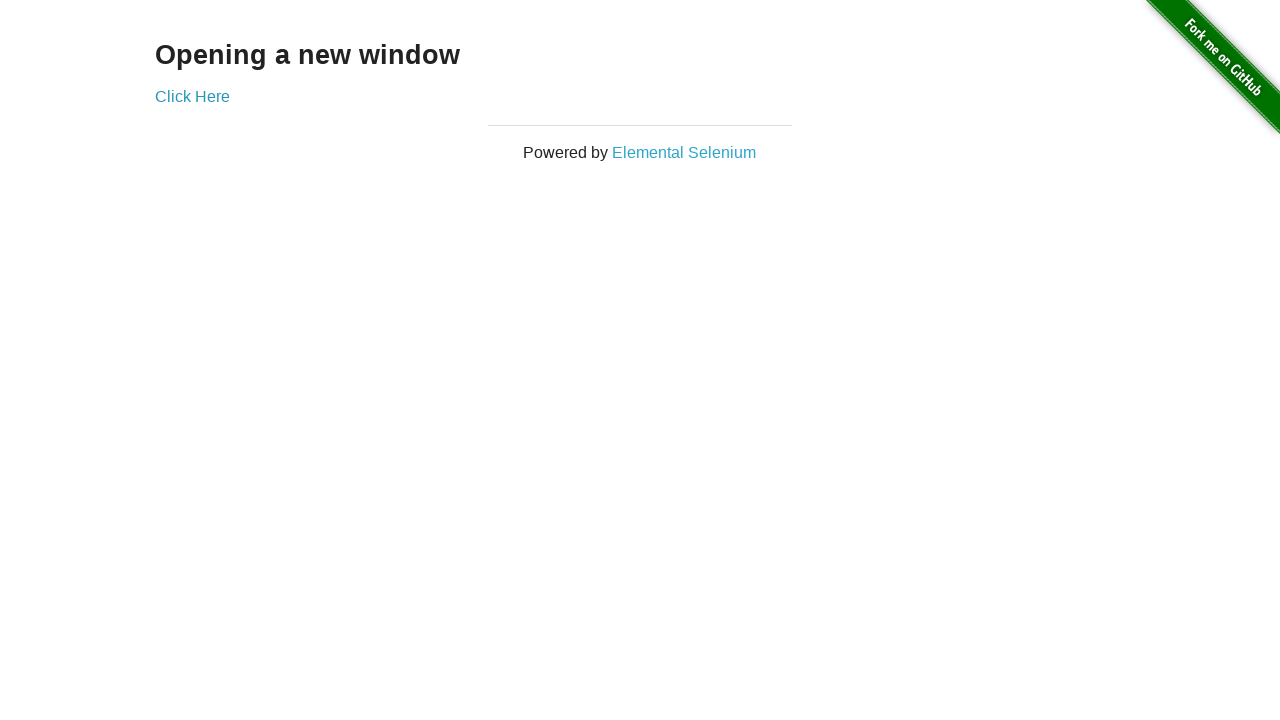